Tests basic browser navigation by maximizing the window and loading the VCTC Pune website, then verifying the page loads successfully.

Starting URL: https://vctcpune.com/

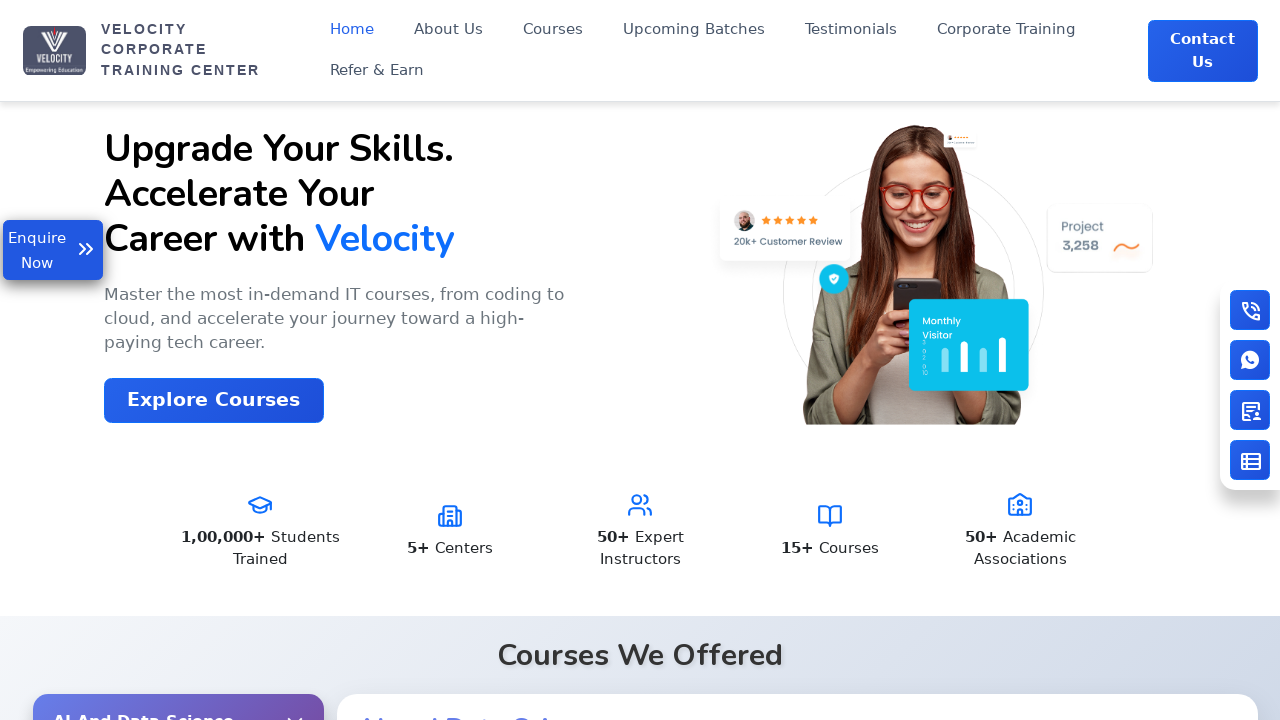

Set viewport size to 1920x1080
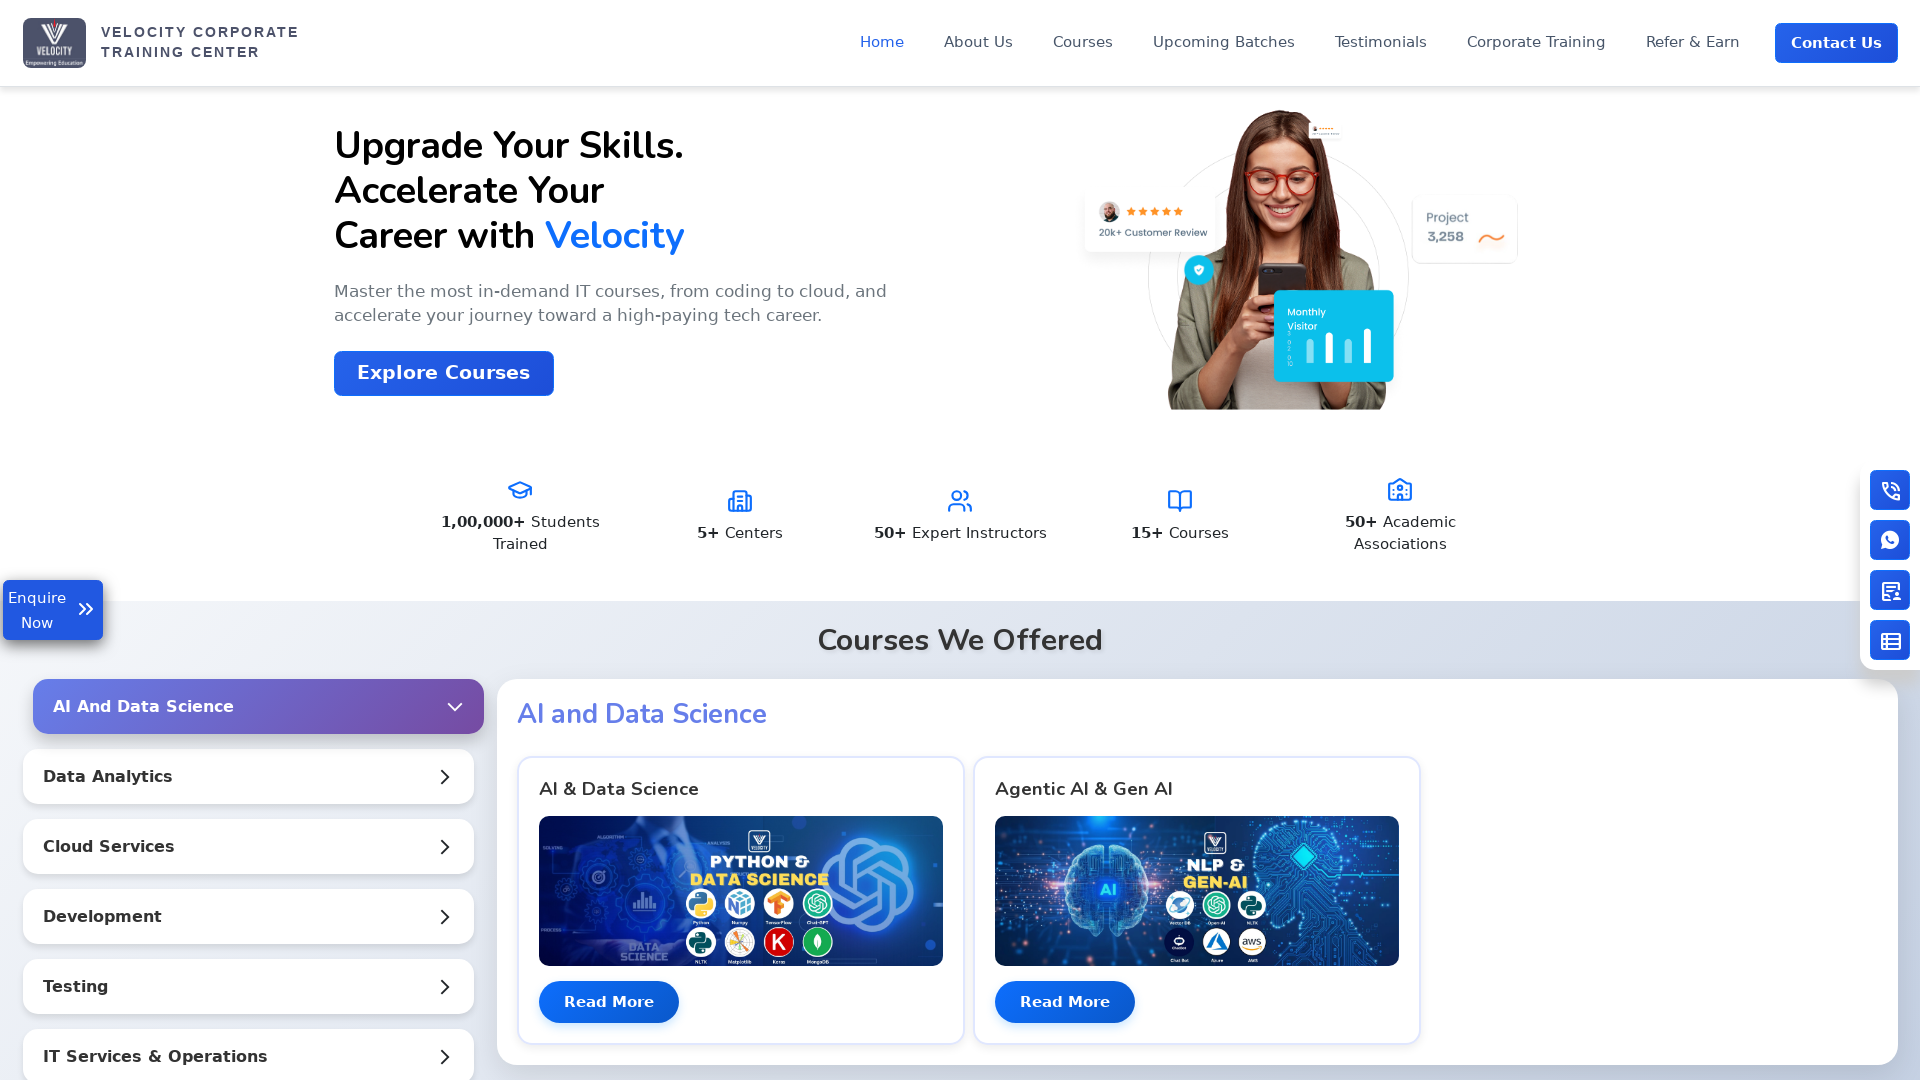

Page loaded and DOM content is ready
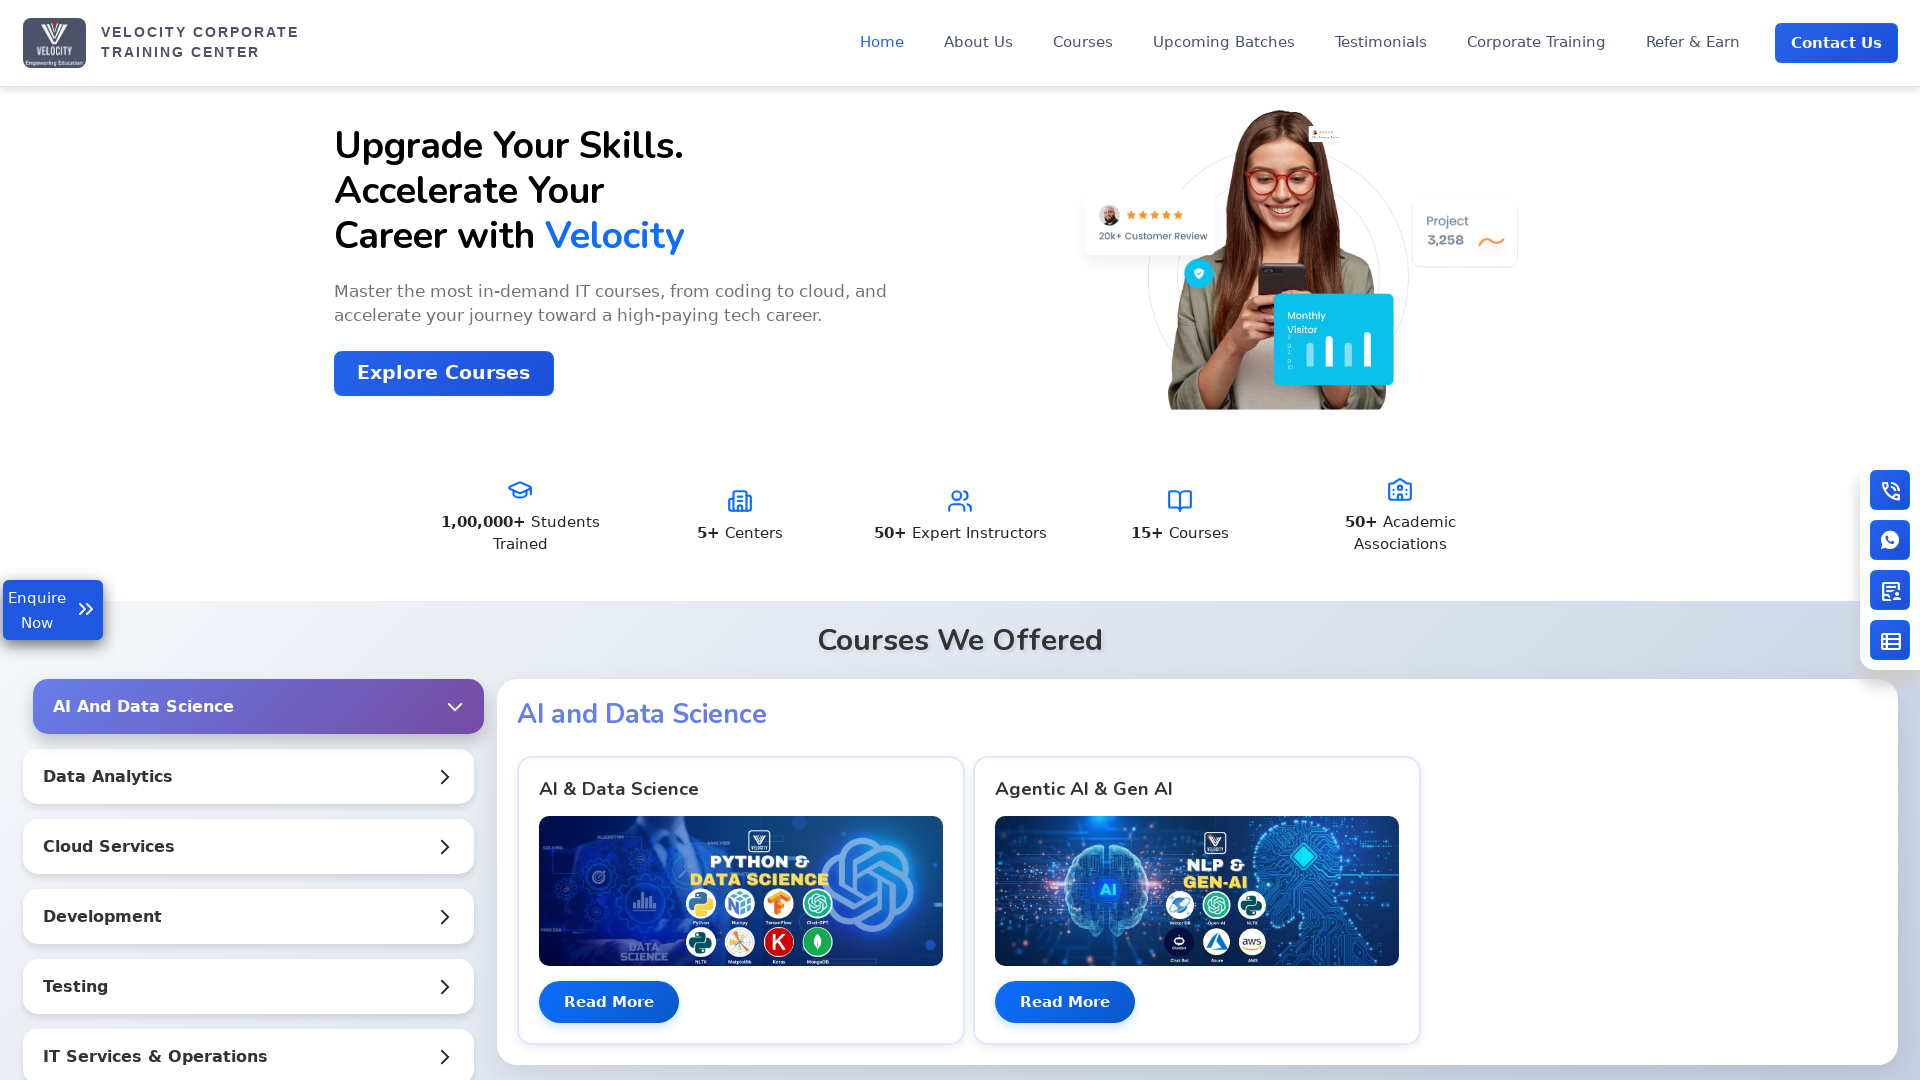

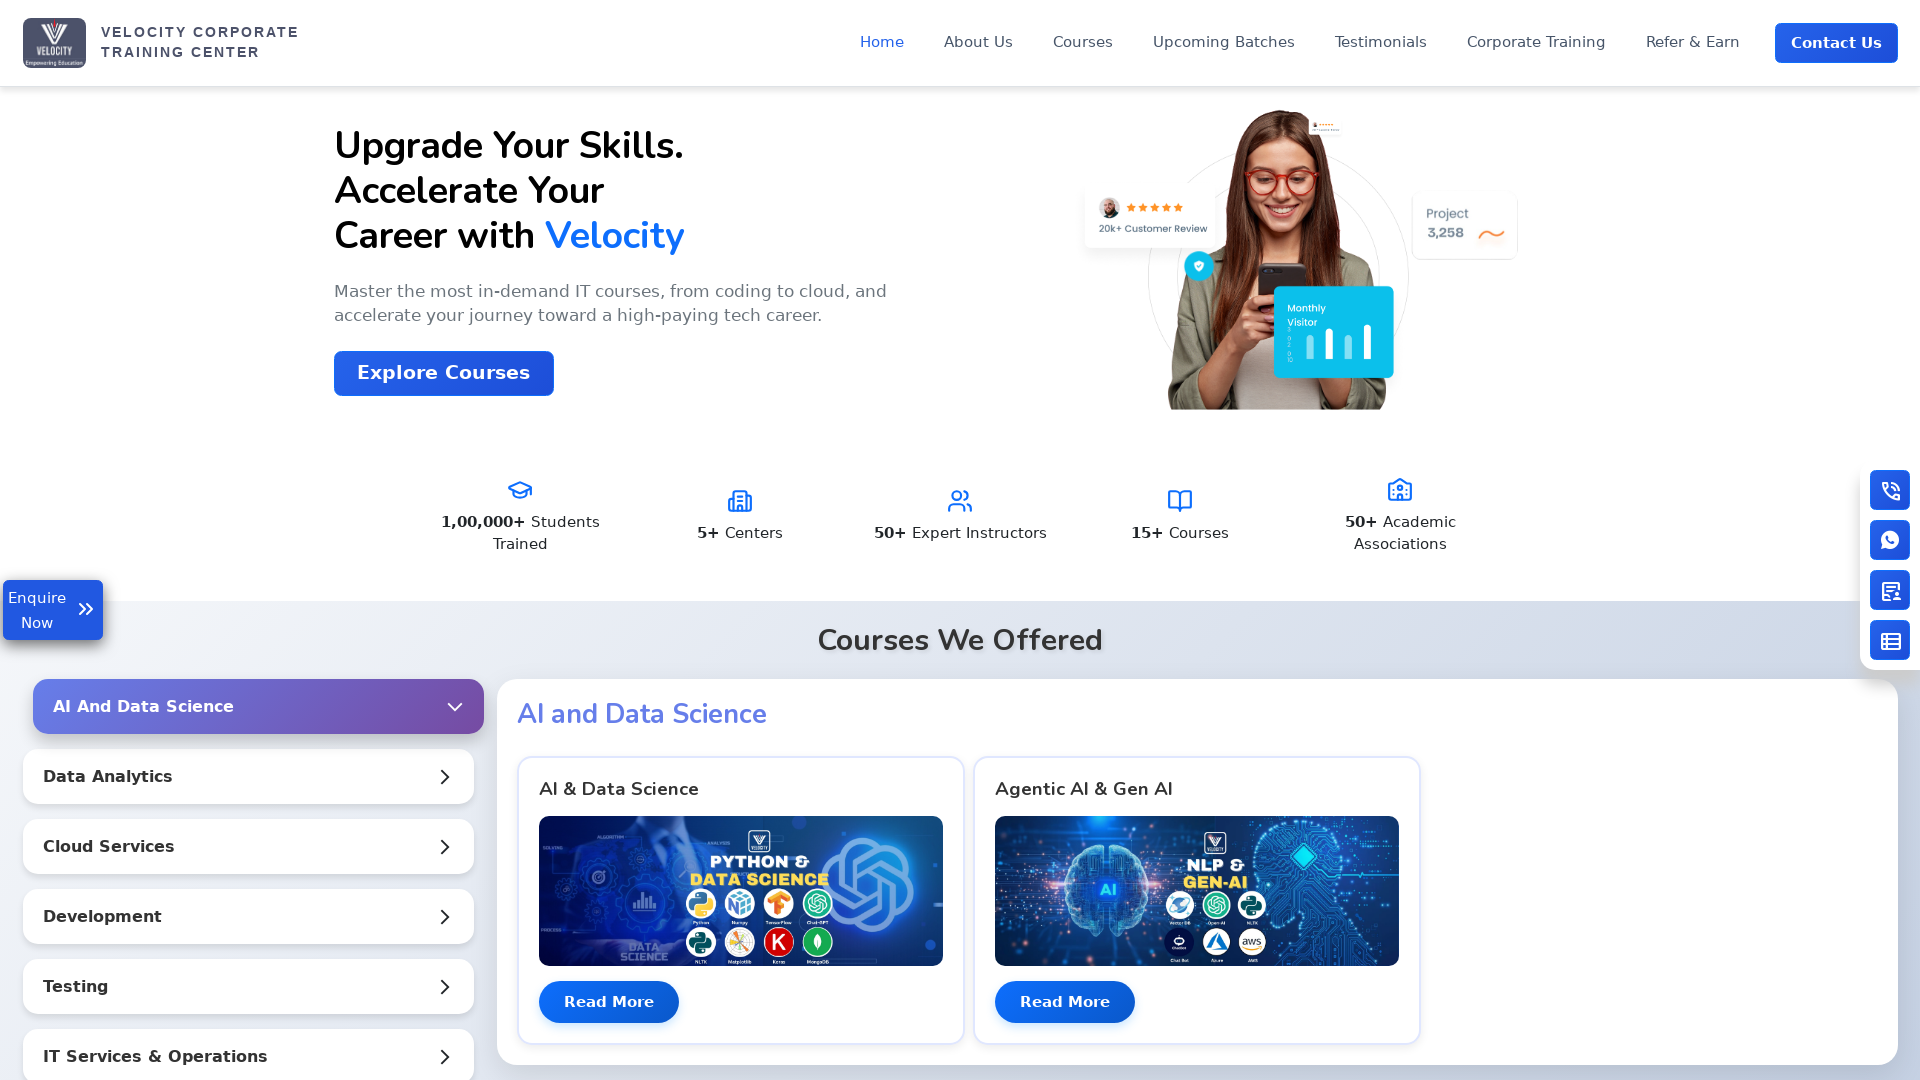